Navigates to Home Depot website and locates a product element on the page

Starting URL: https://www.homedepot.com/

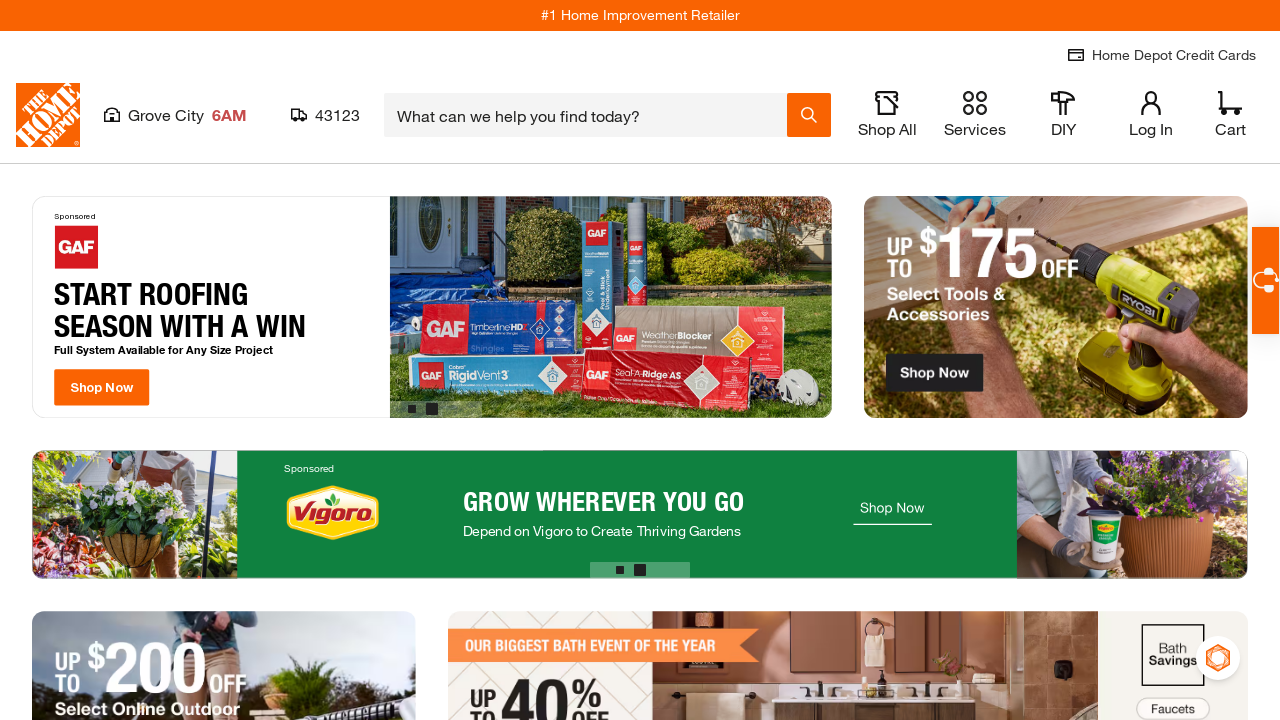

Waited for product header element to load on Home Depot page
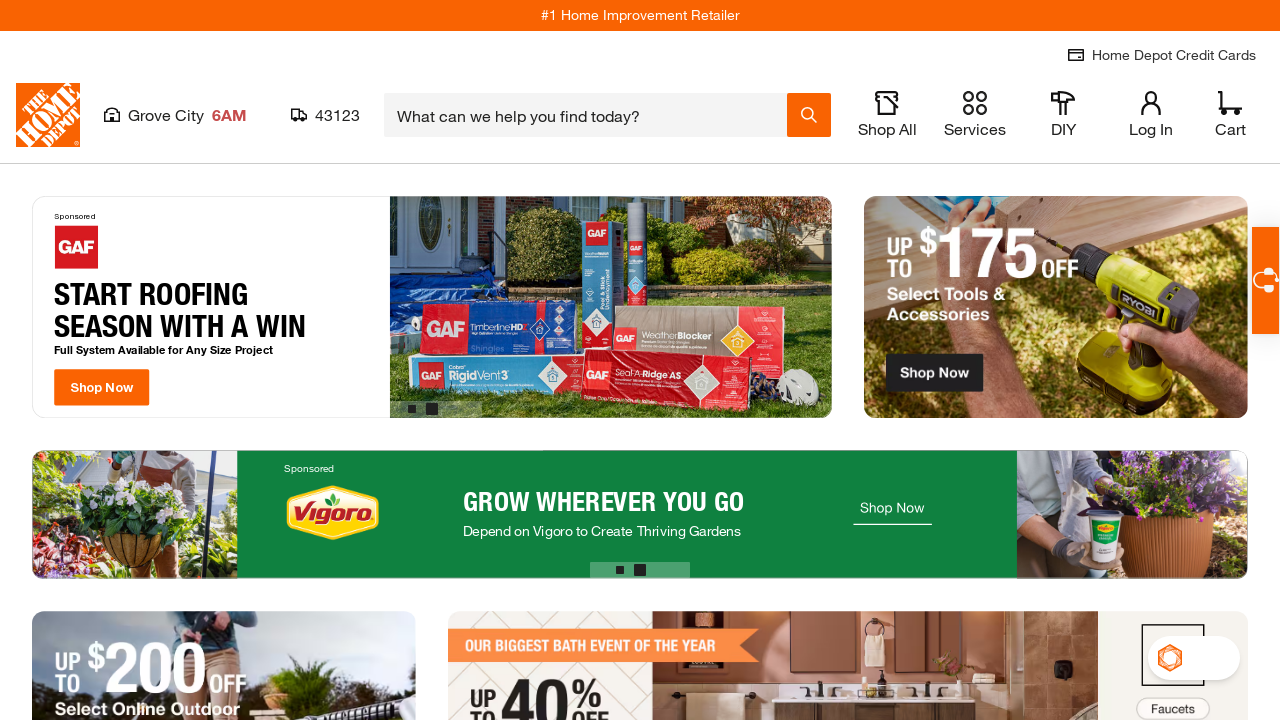

Located product element on the page
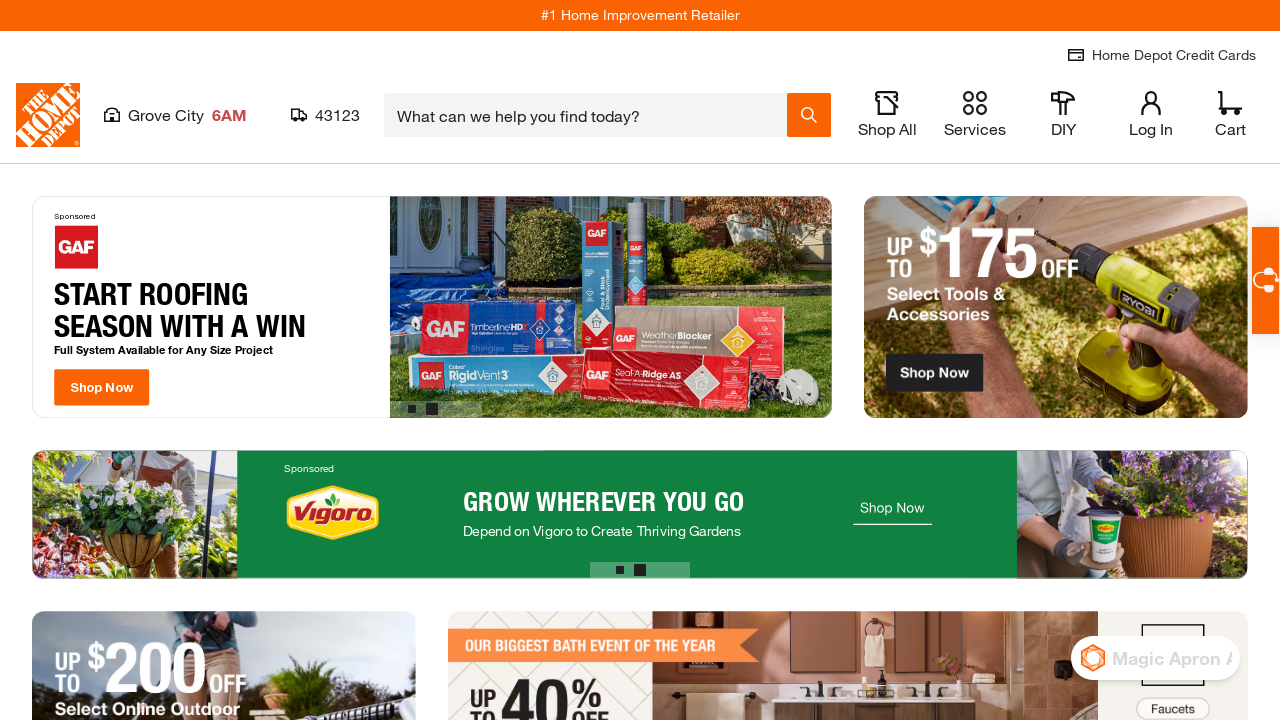

Retrieved product name: ONE+ HP 18V HIGH PERFORMANCE Lithium-​Ion 6.​0 Ah Battery (2-​Pack)​
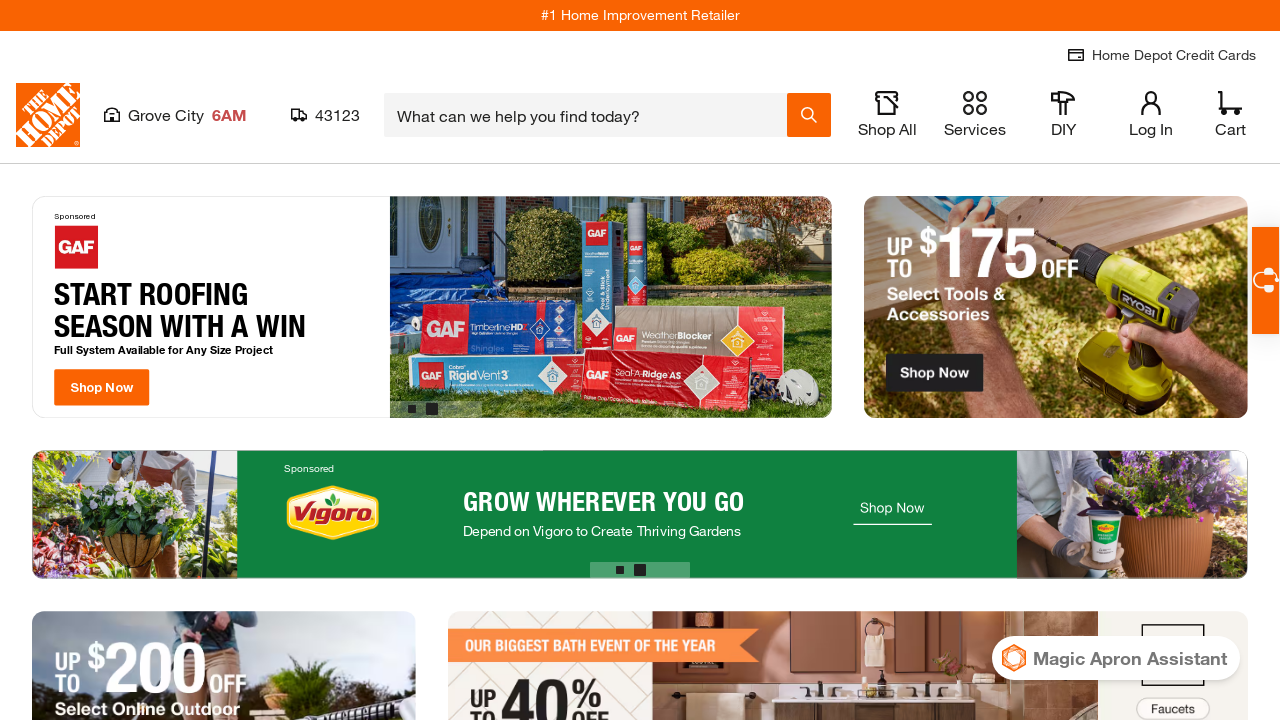

Printed product name to console
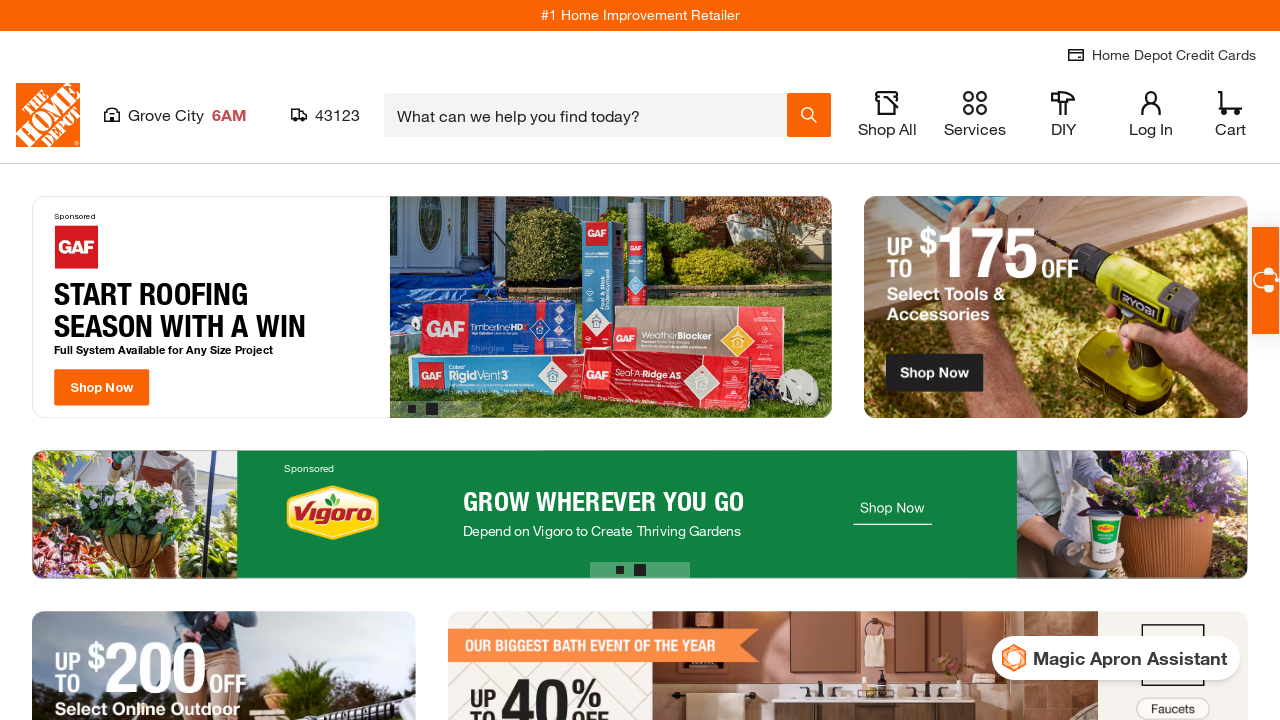

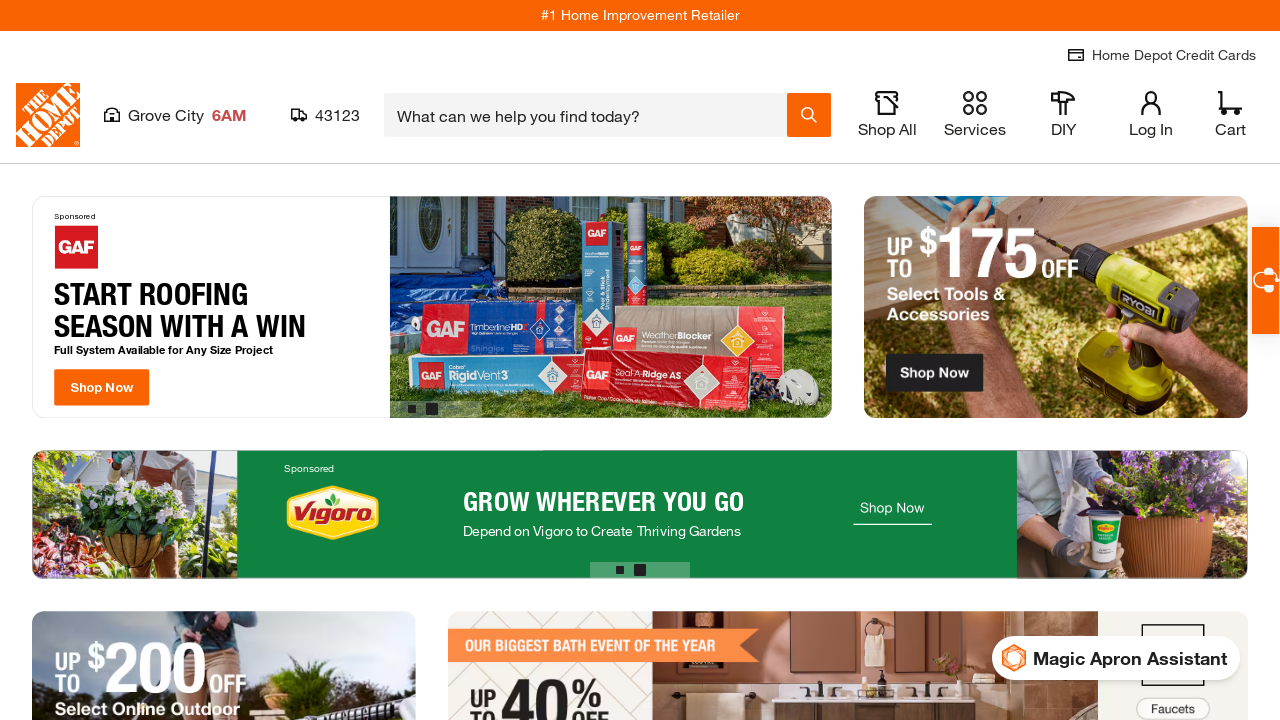